Tests browser navigation functions by navigating to another page, going back, forward, and refreshing

Starting URL: https://bonigarcia.dev/selenium-webdriver-java/web-form.html

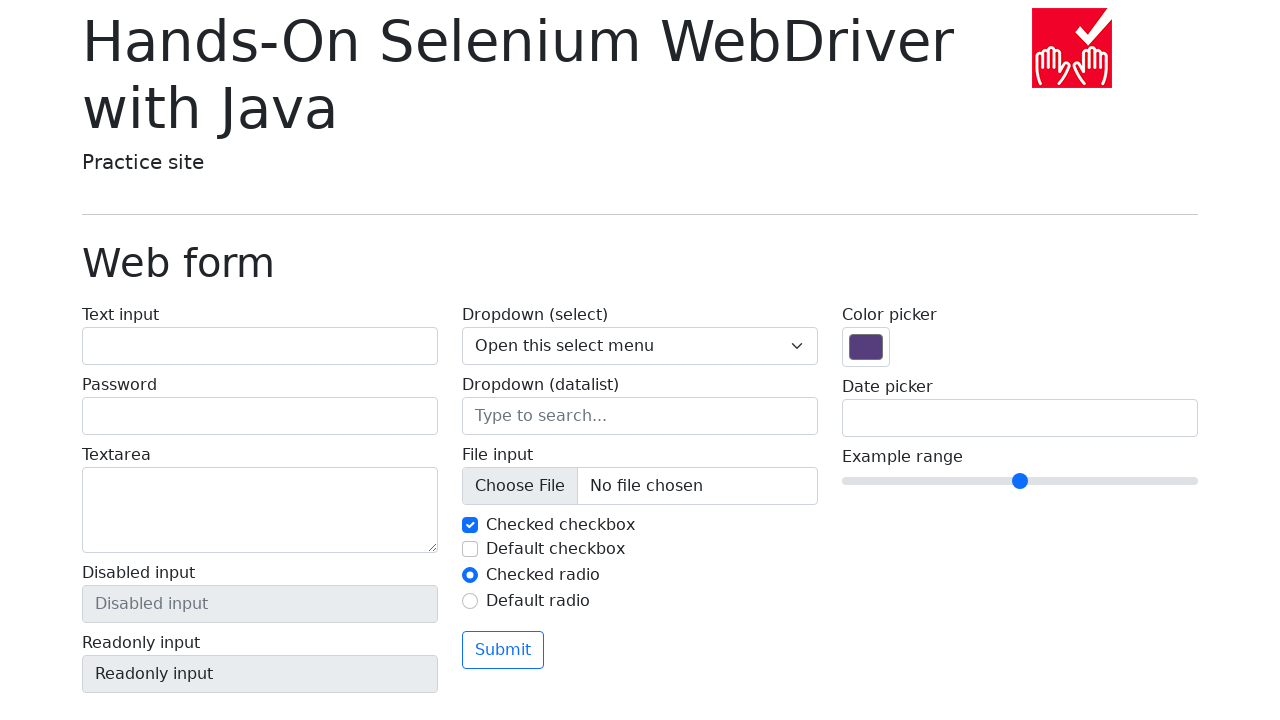

Navigated to ecommerce playground home page
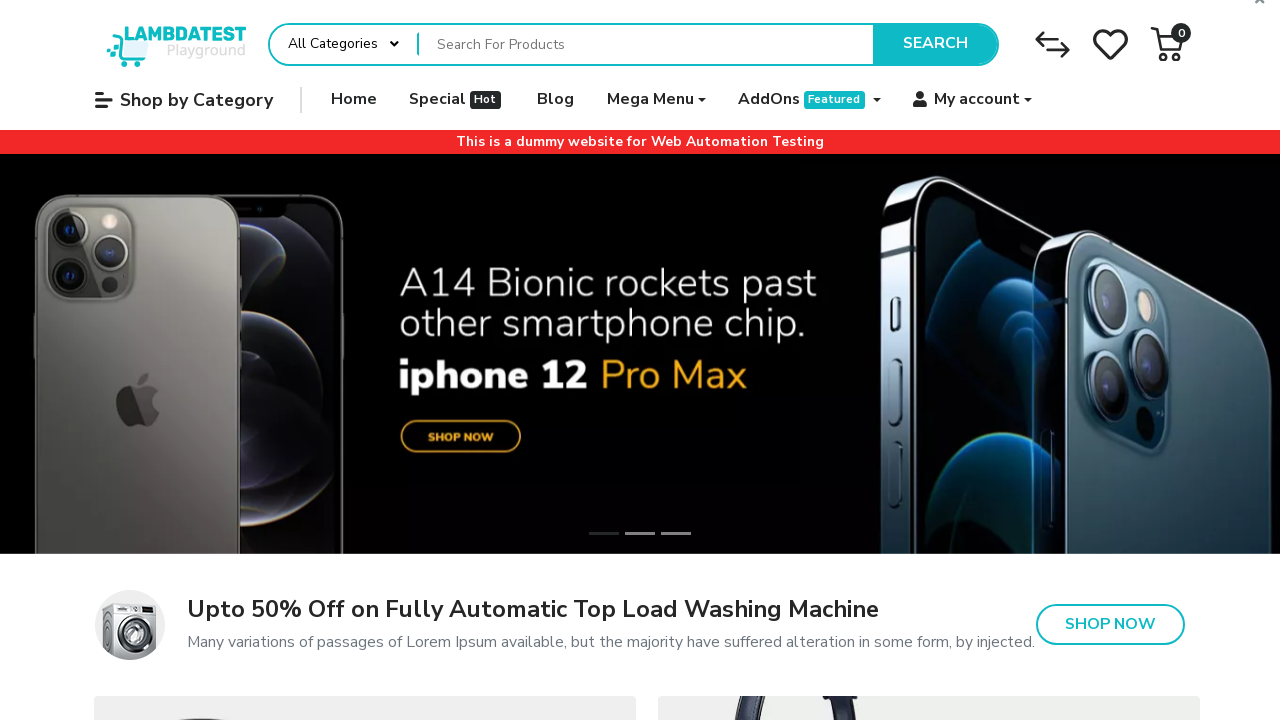

Navigated back to previous page (web-form.html)
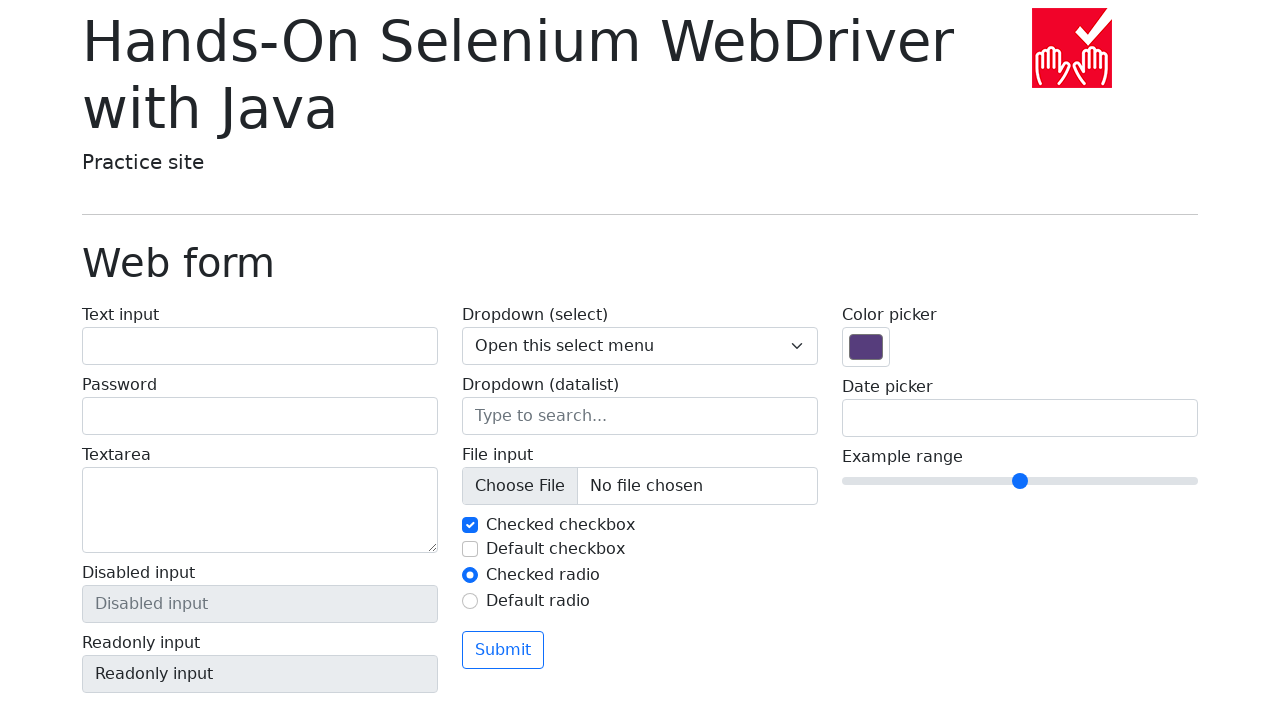

Navigated forward to ecommerce playground home page
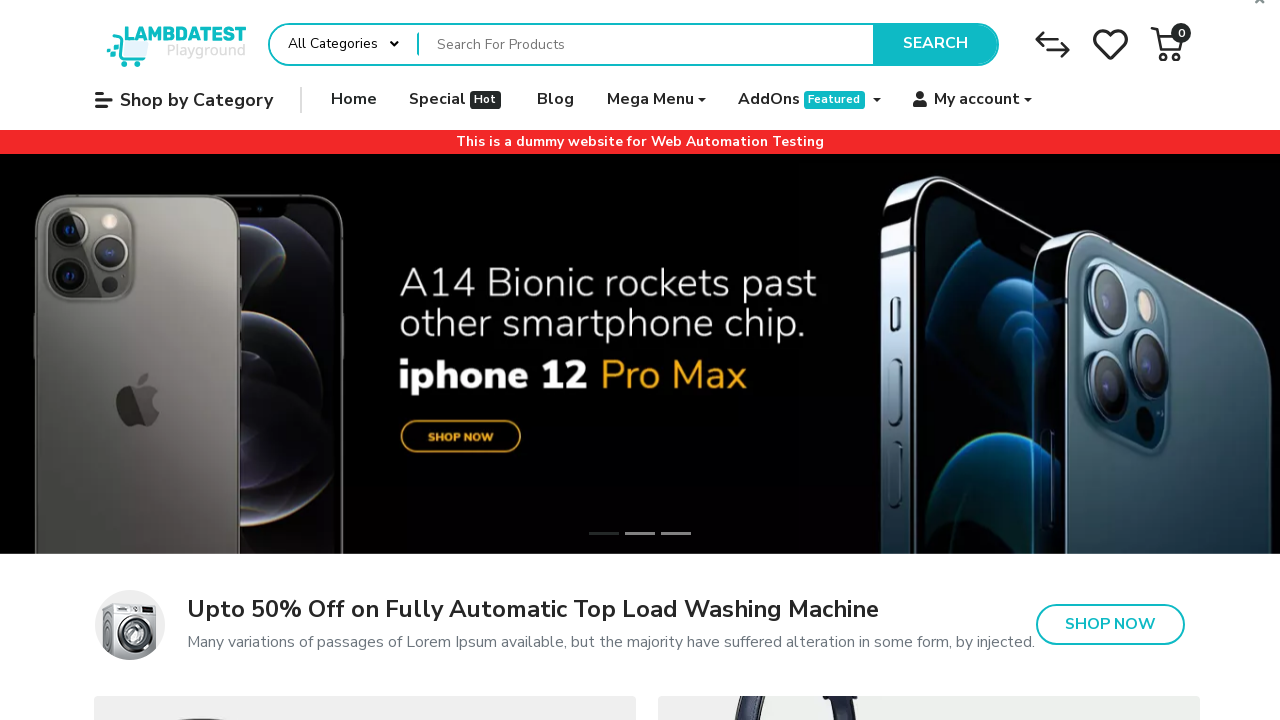

Refreshed the current page
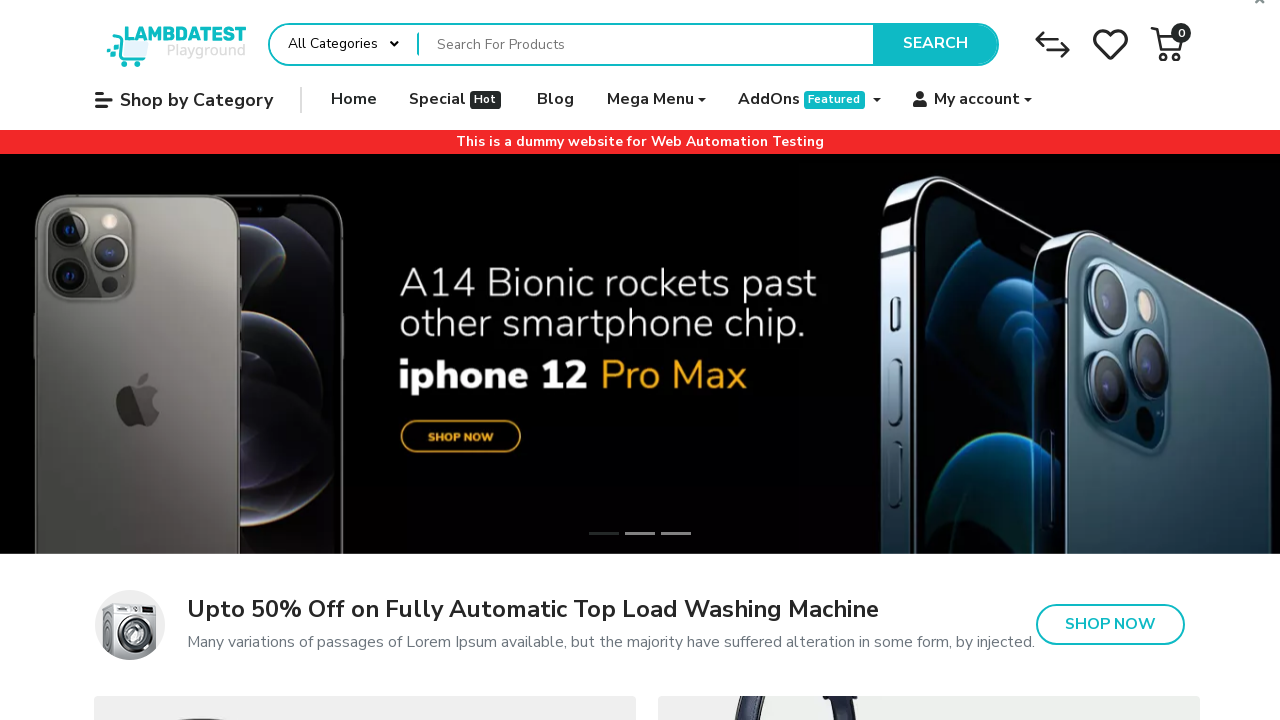

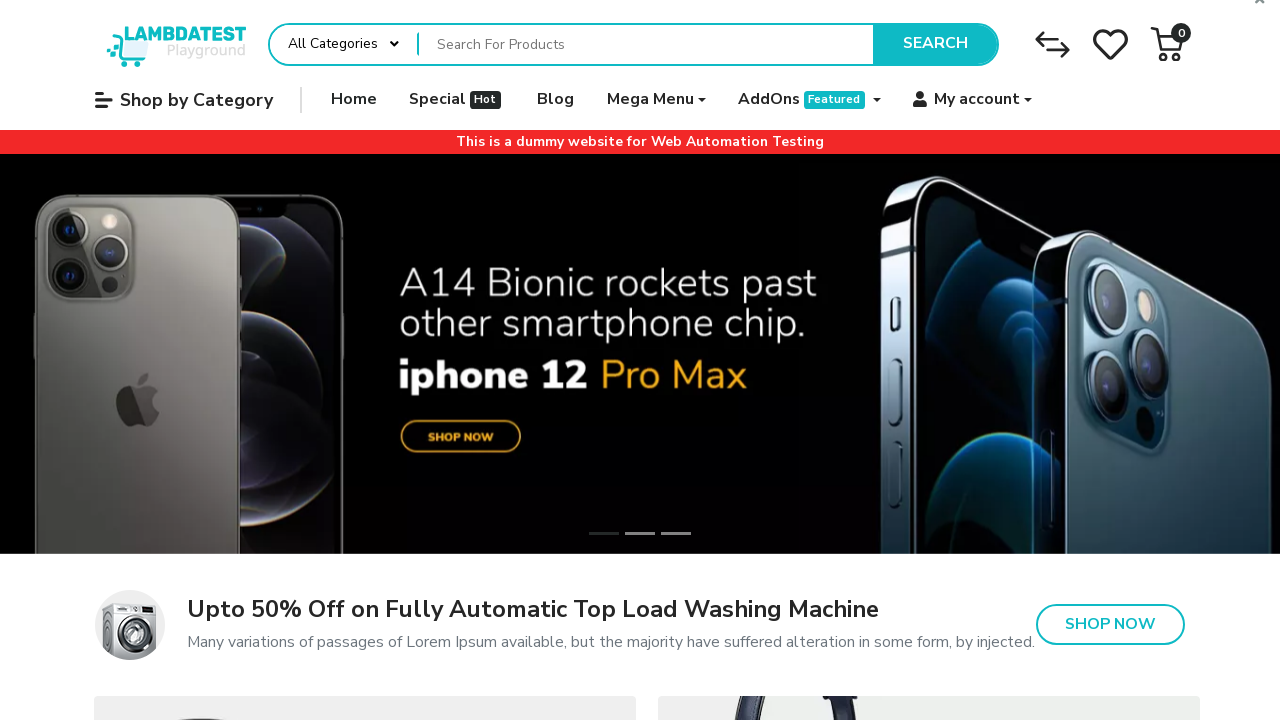